Tests handling of JavaScript prompt popup by clicking a button to trigger the prompt, entering text, and accepting it

Starting URL: http://only-testing-blog.blogspot.in/2013/11/new-test.html

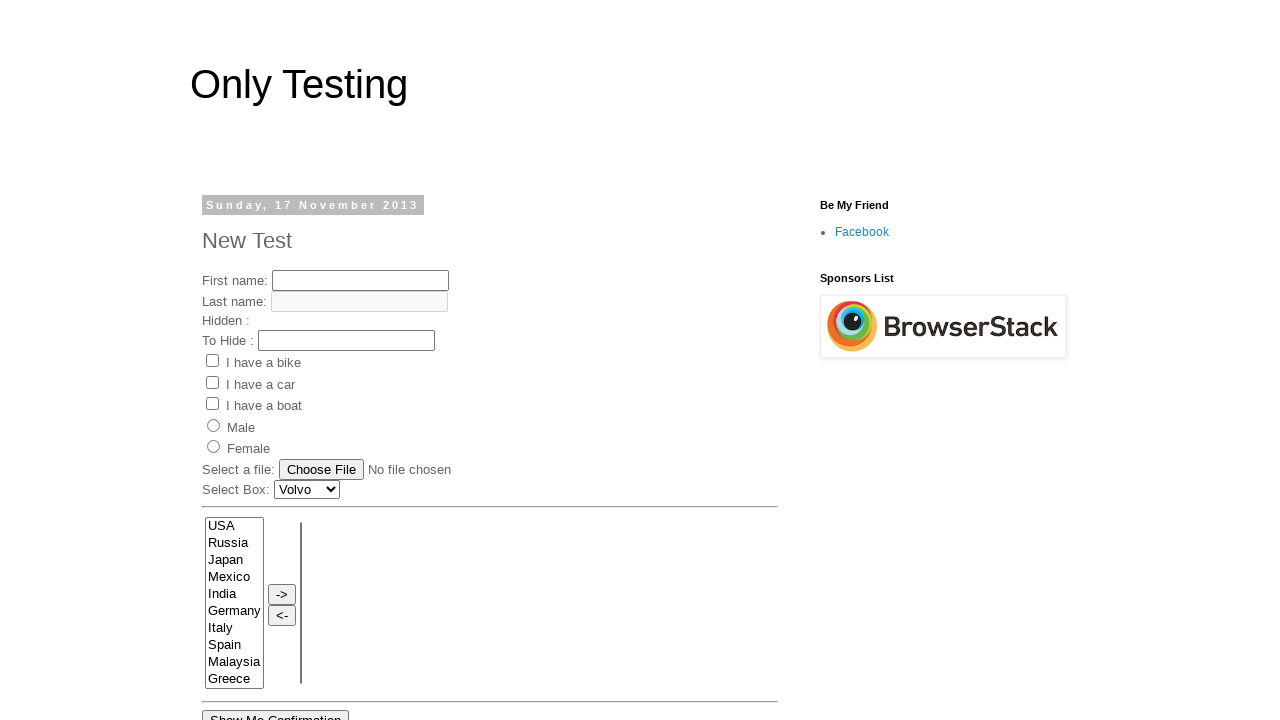

Clicked button to trigger JavaScript prompt popup at (364, 360) on xpath=//*[@id='post-body-2641311481947341581']/div[1]/button[2]
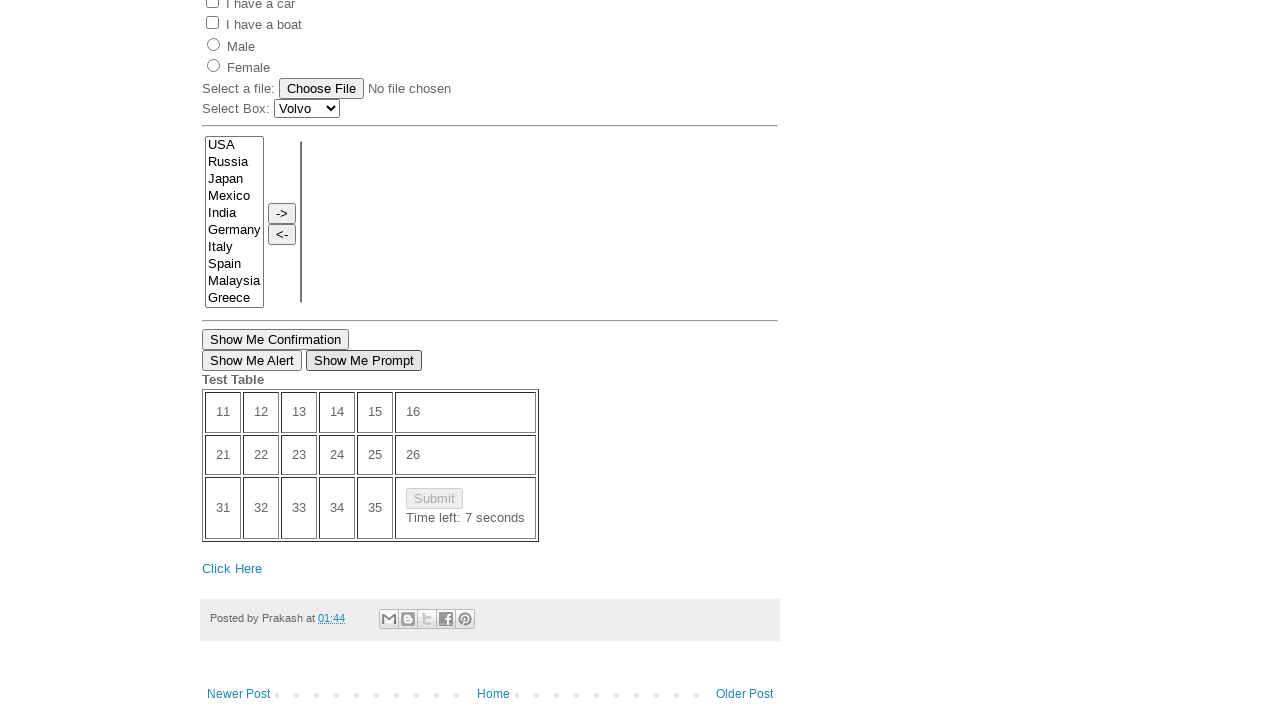

Set up dialog handler to accept prompt with text 'This is Munna'
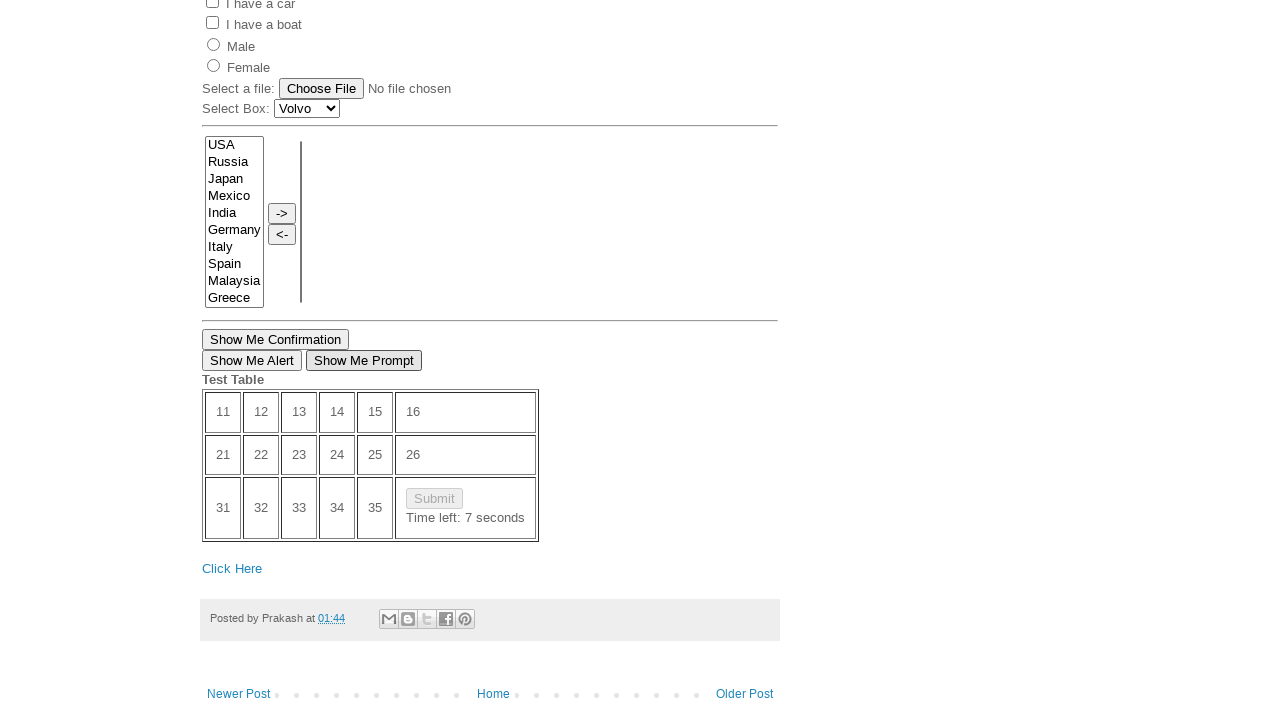

Clicked button again to trigger prompt popup and accept it at (364, 360) on xpath=//*[@id='post-body-2641311481947341581']/div[1]/button[2]
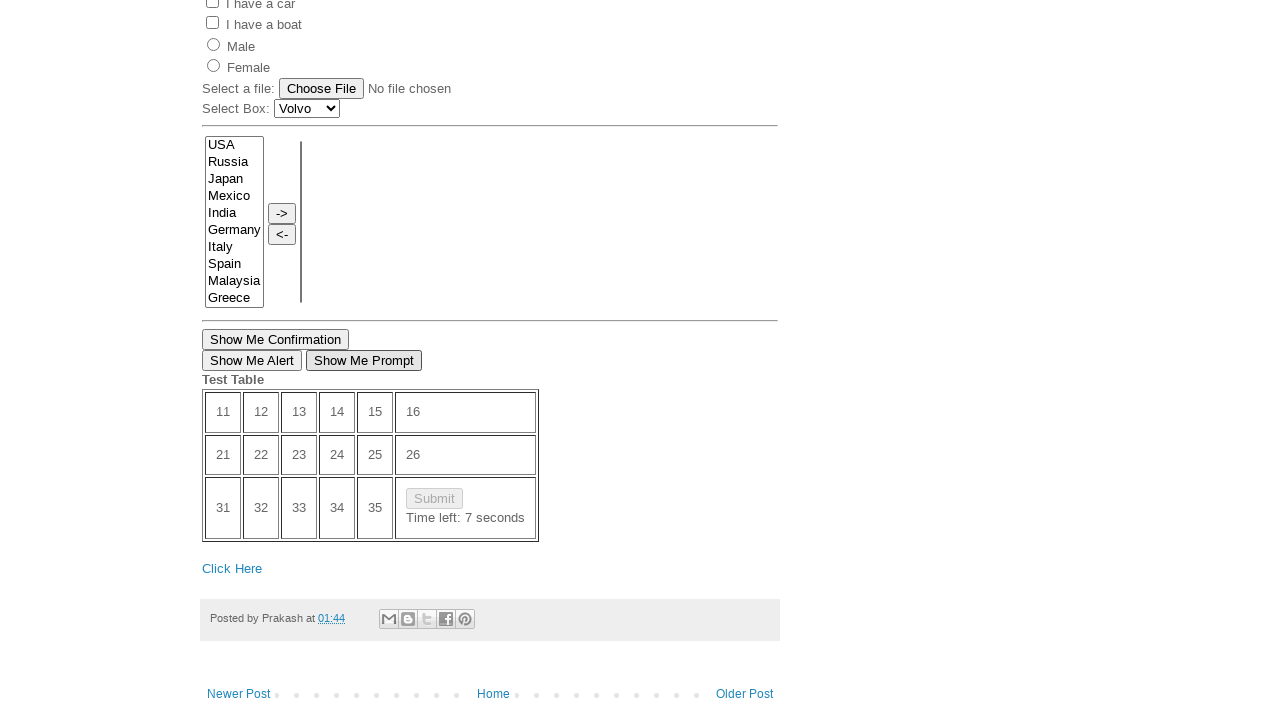

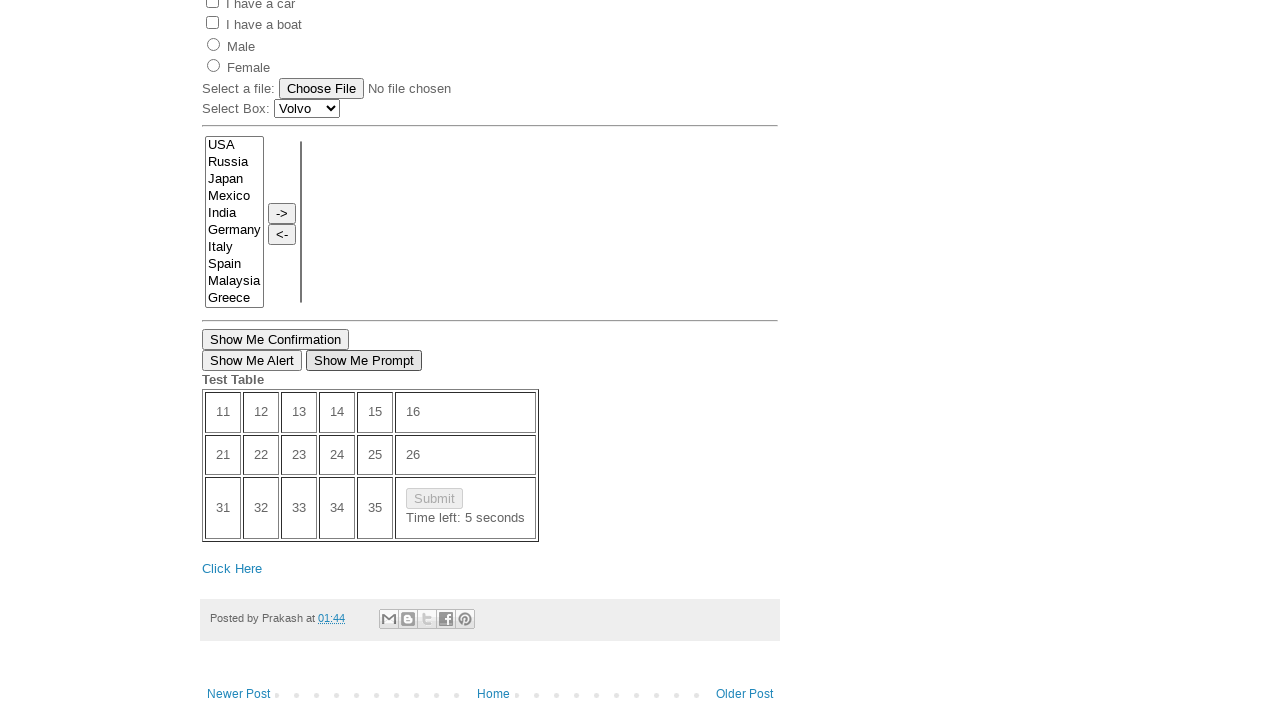